Loads a countdown clock webpage and waits for it to fully load, displaying a countdown to a specific date with a custom title and message.

Starting URL: https://time-stuff.com/countdown-clock-embed-full-screen.html#date=1687788000000&title=Michael+gets+licence+back&msg=Hooray%2C+Michael+can+drive!

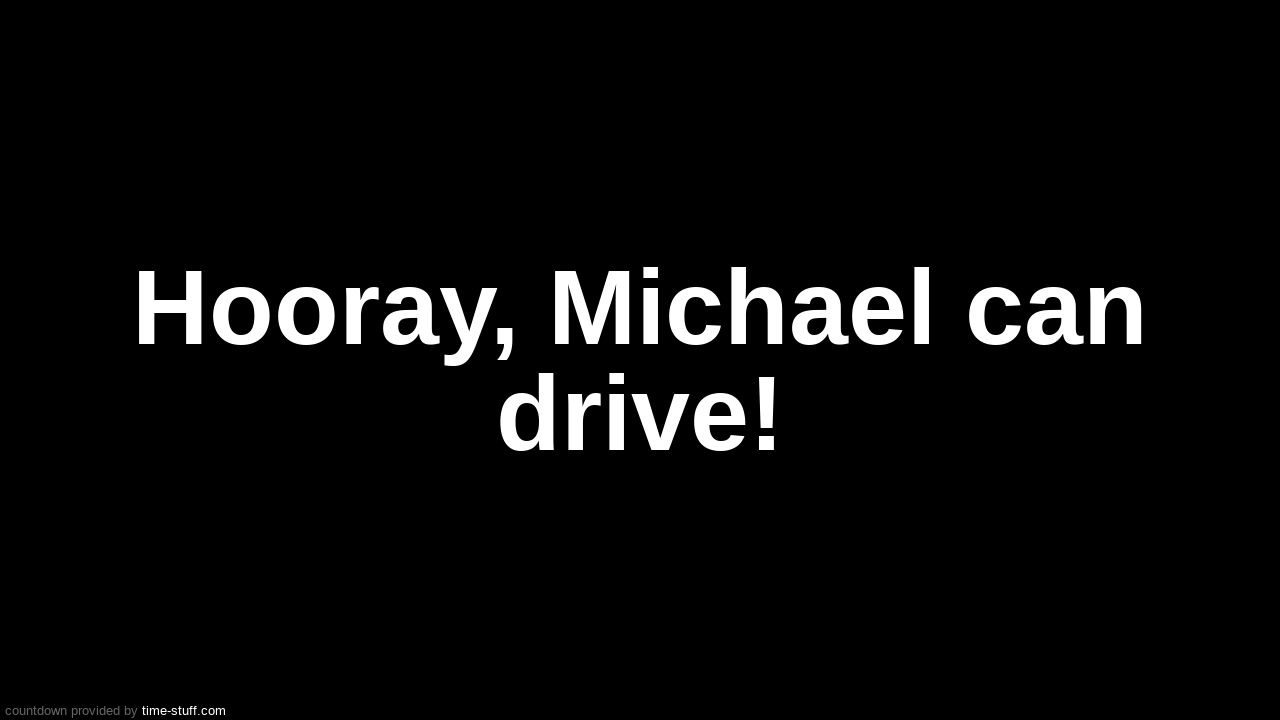

Navigated to countdown clock webpage for Michael's driving license
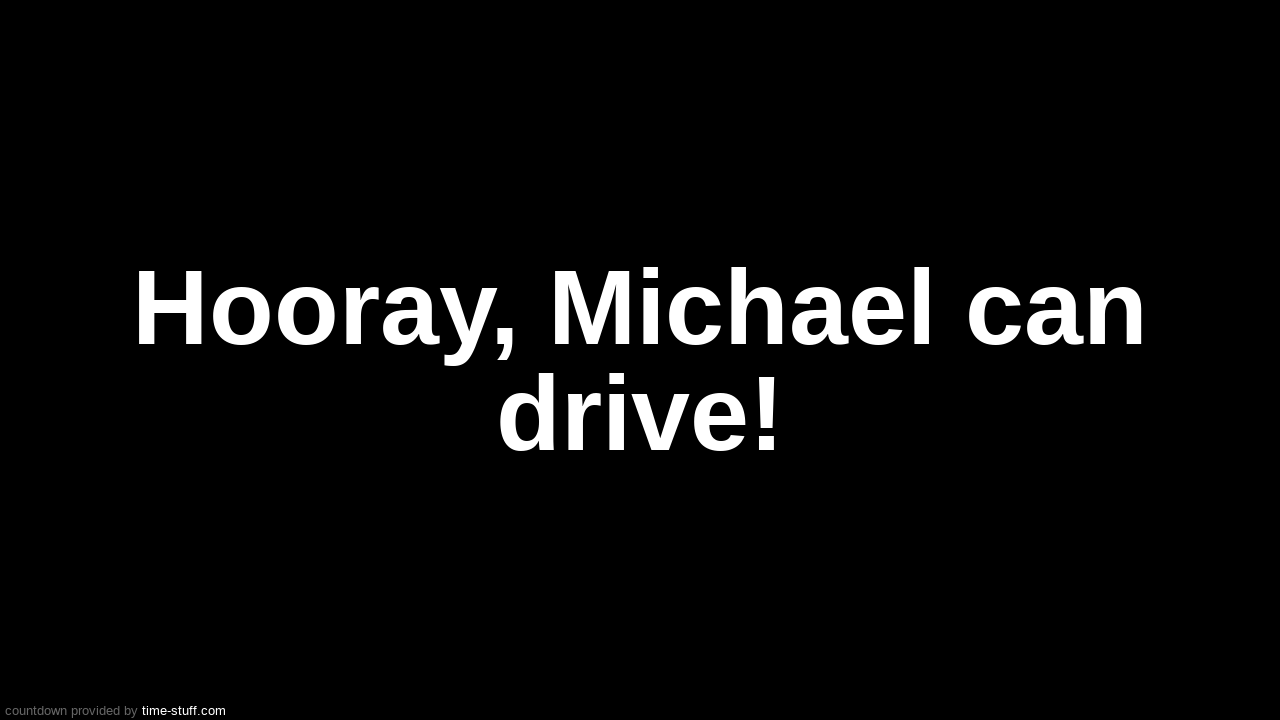

Page fully loaded with all resources
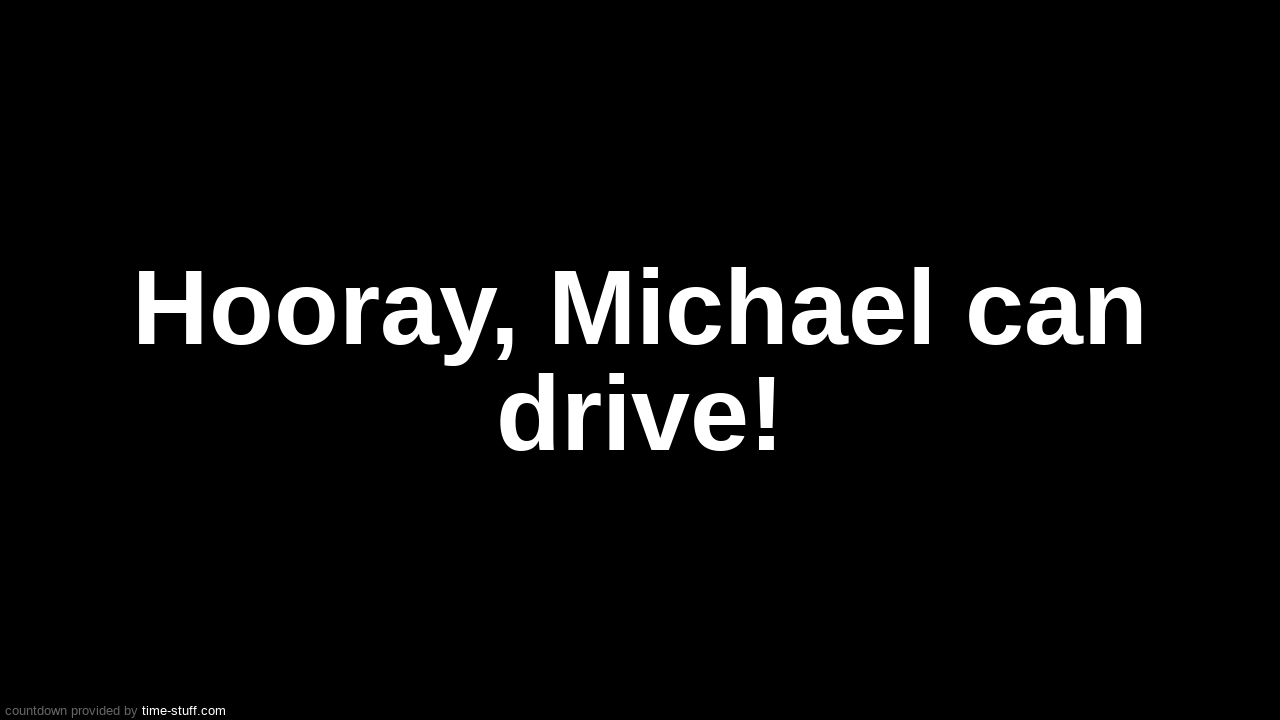

DOM content loaded, countdown clock should be visible
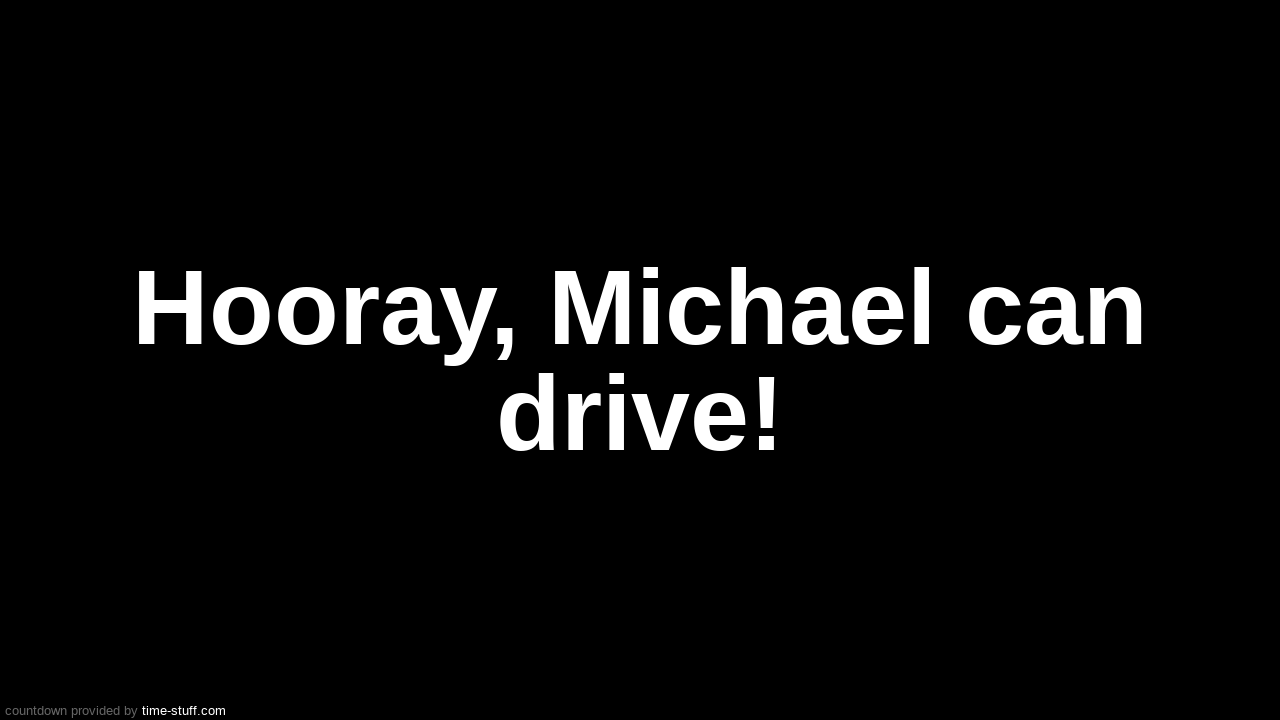

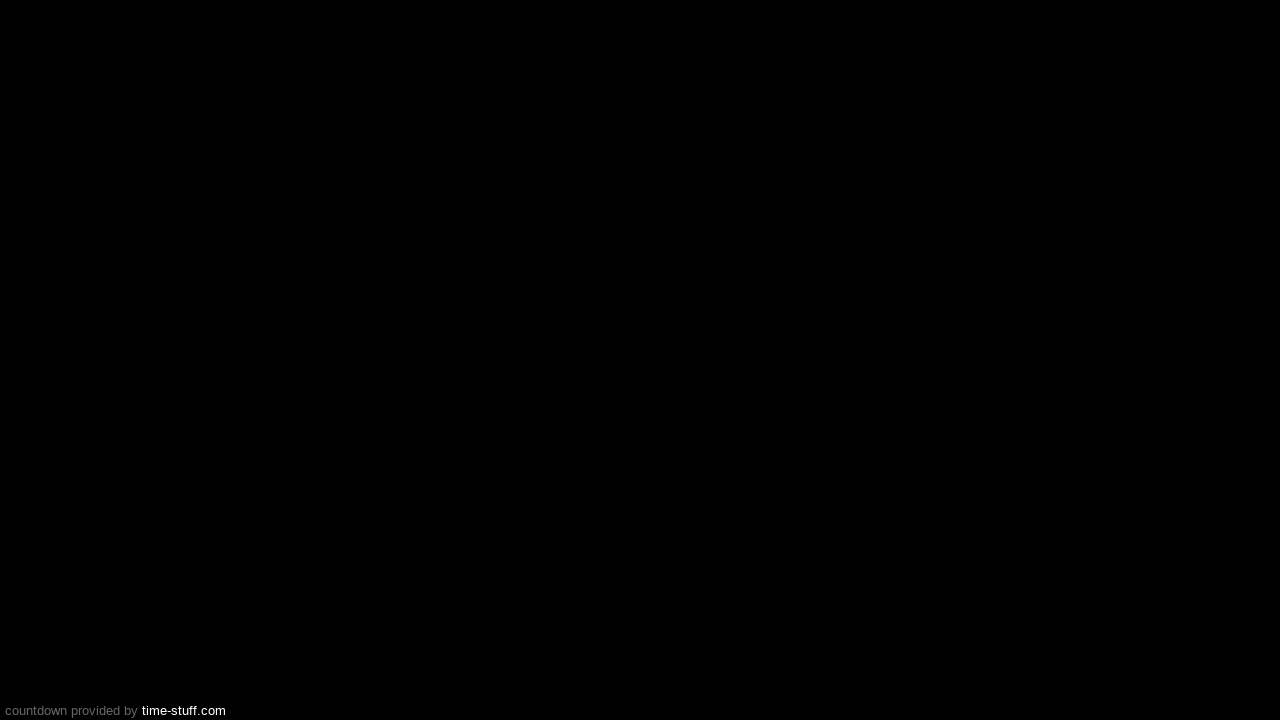